Tests clicking on dropdown/select elements multiple times and verifies that 6 message elements are generated on the page

Starting URL: https://eviltester.github.io/supportclasses/

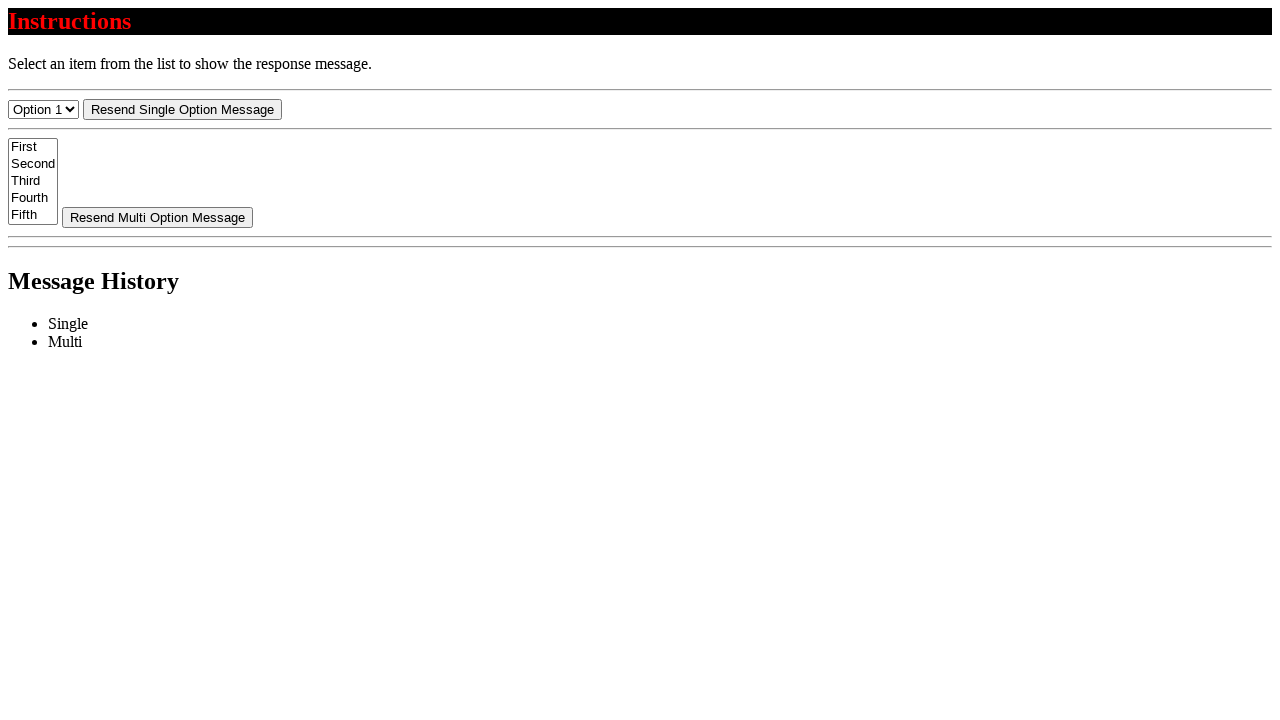

Clicked resend-select dropdown (1st click) at (182, 109) on #resend-select
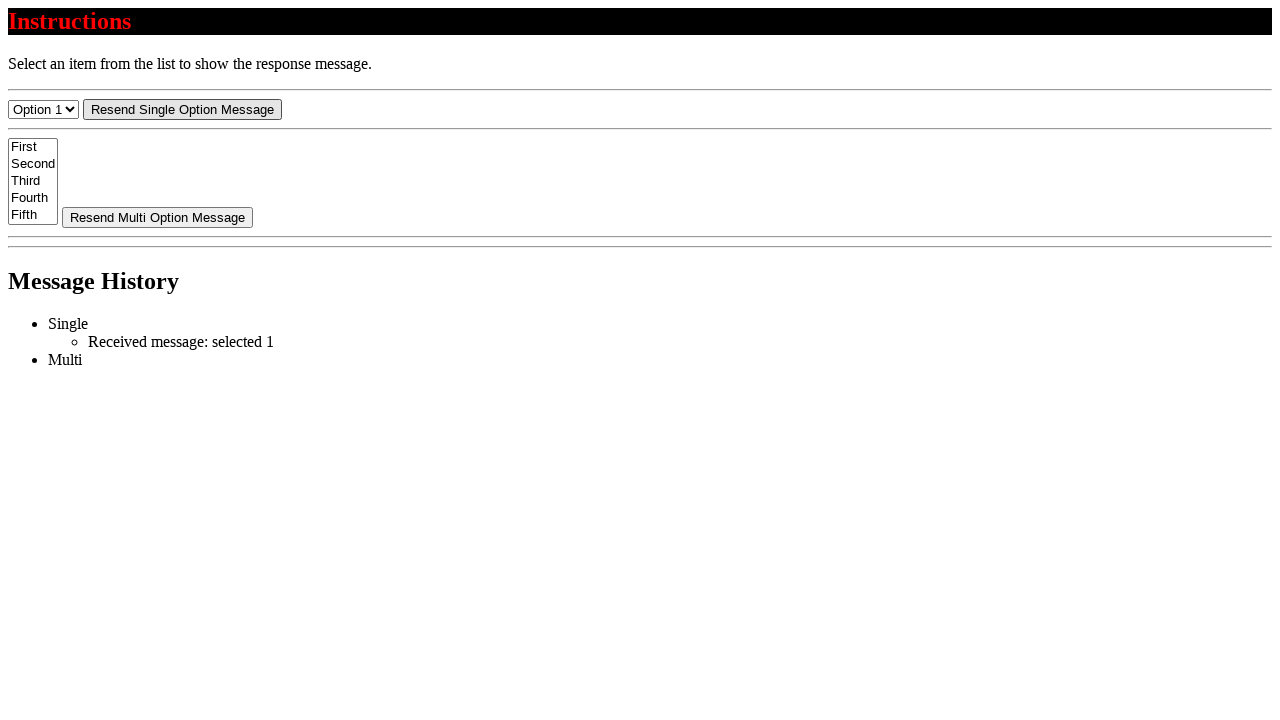

Clicked resend-select dropdown (2nd click) at (182, 109) on #resend-select
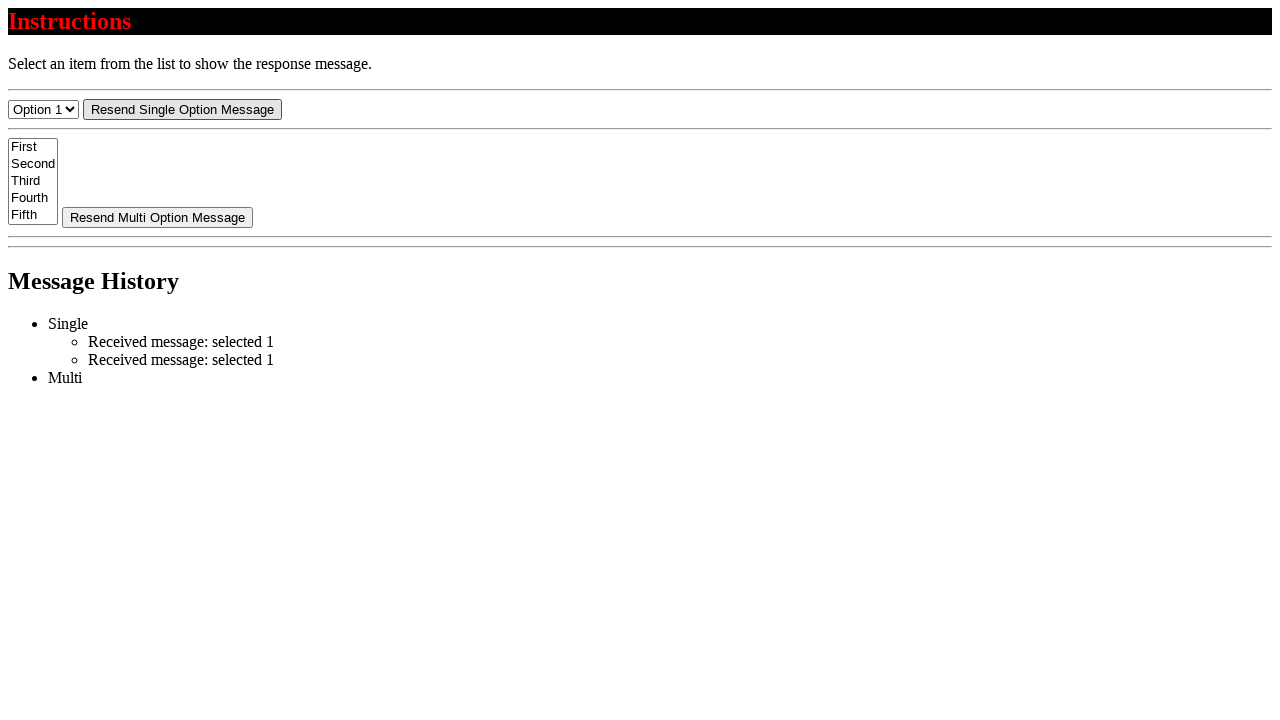

Clicked resend-select dropdown (3rd click) at (182, 109) on #resend-select
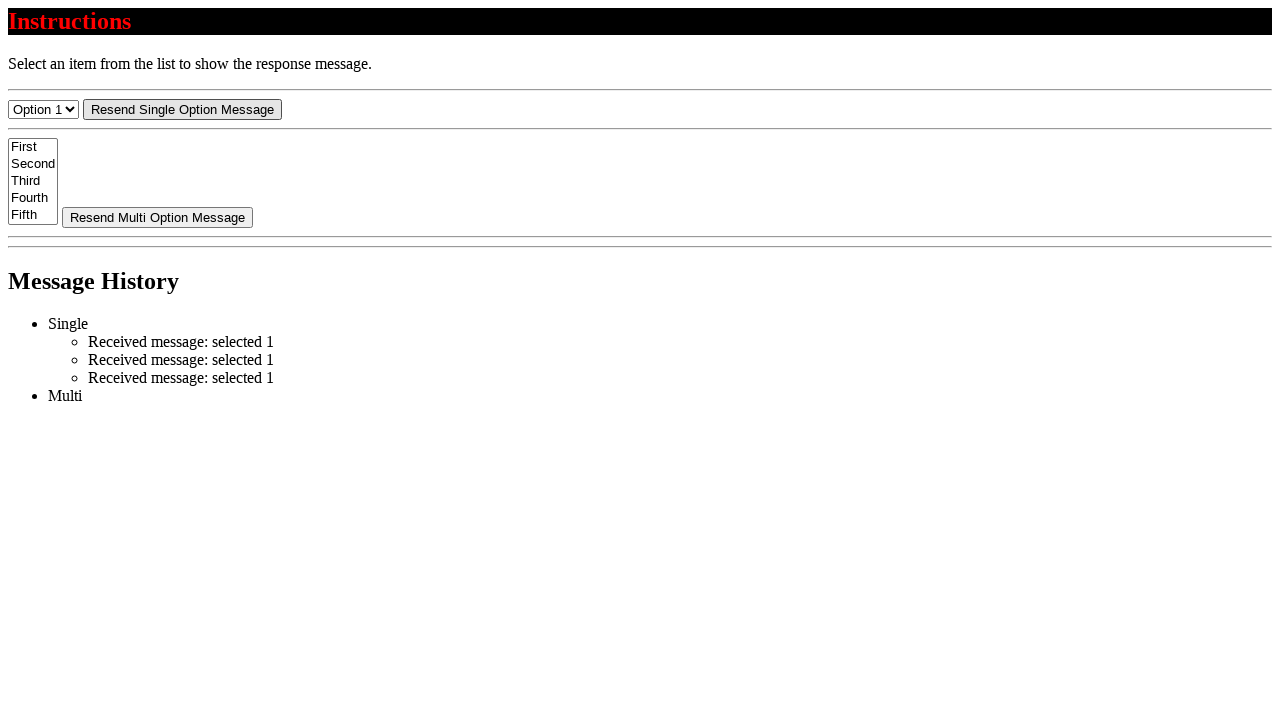

Clicked resend-select dropdown (4th click) at (182, 109) on #resend-select
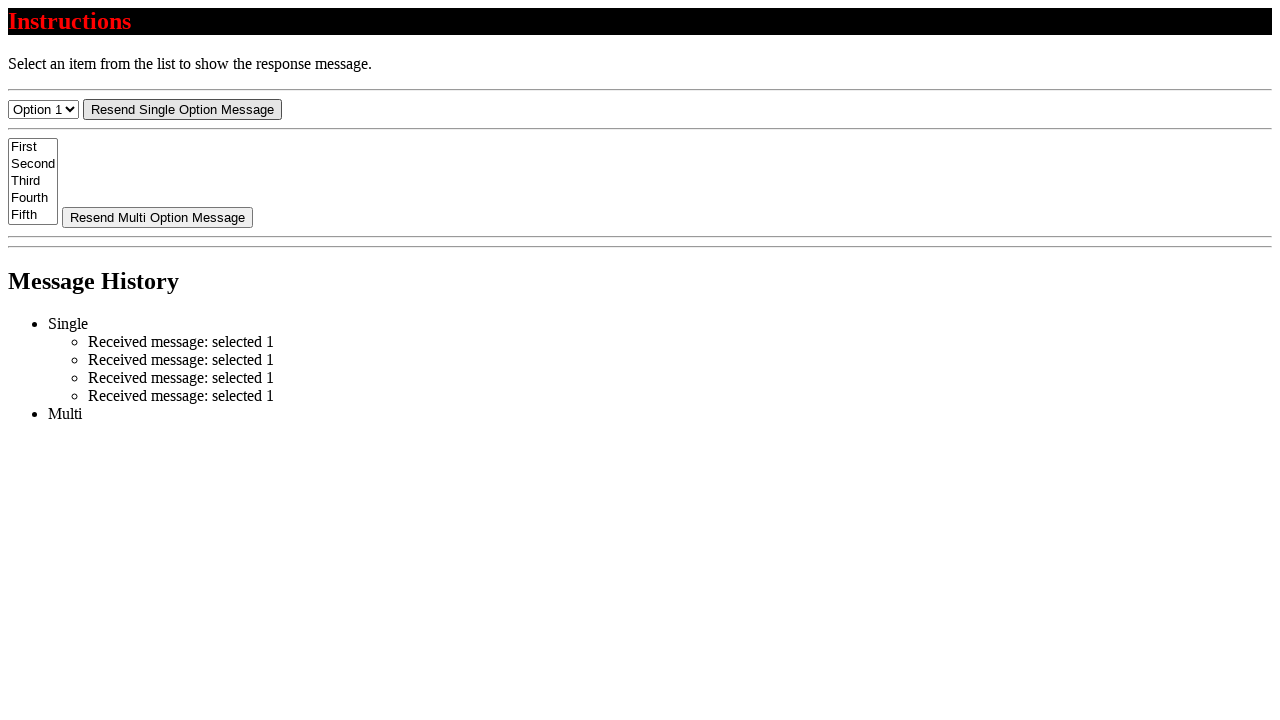

Clicked resend-multi dropdown (1st click) at (158, 217) on #resend-multi
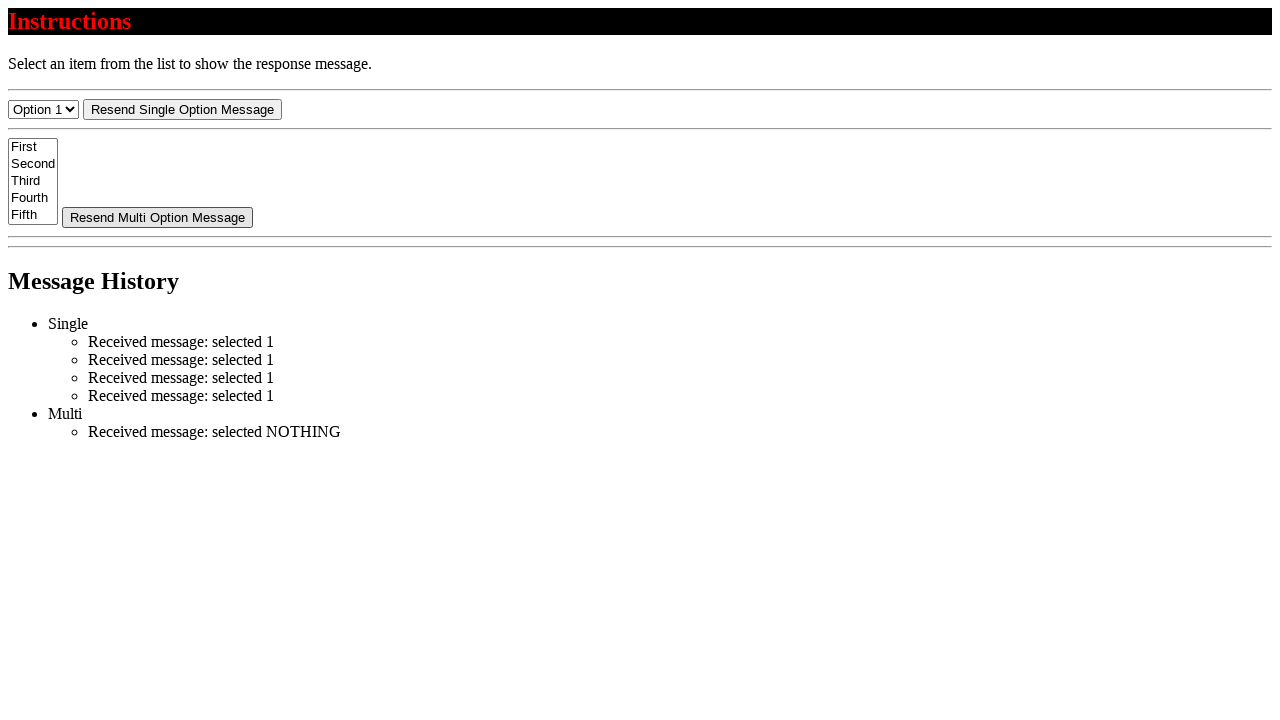

Clicked resend-multi dropdown (2nd click) at (158, 217) on #resend-multi
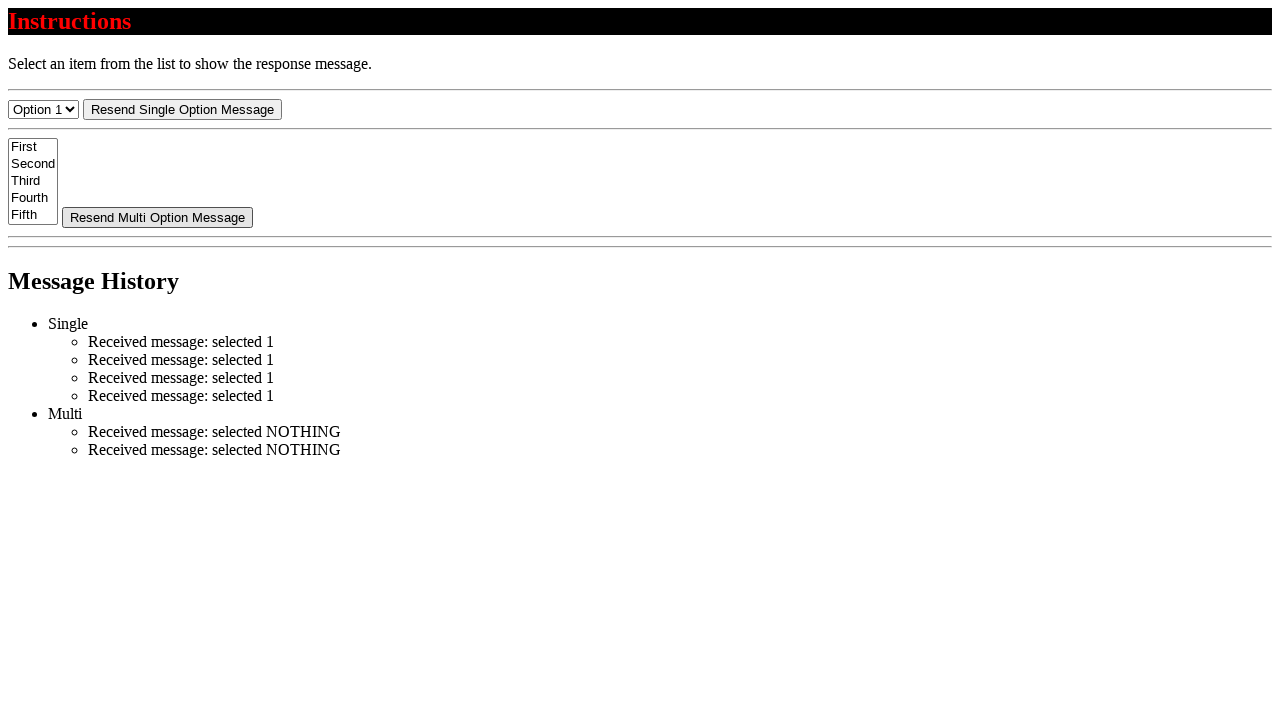

Waited for message elements to load
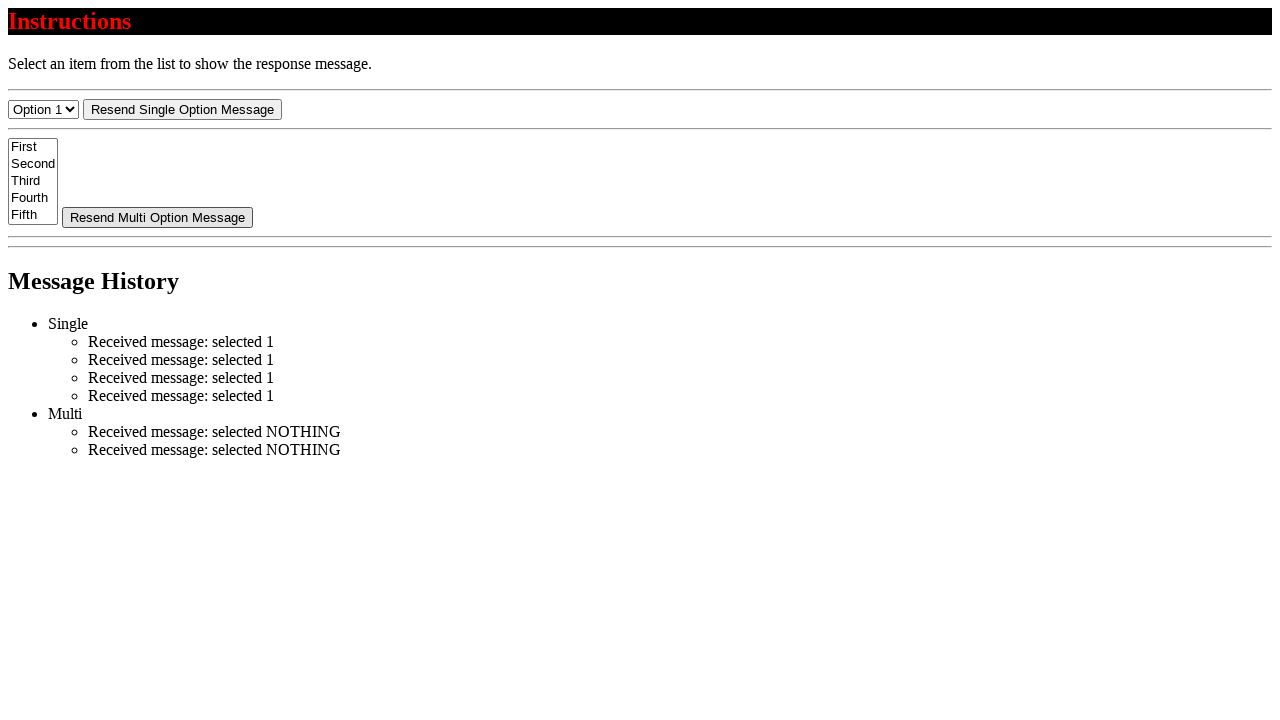

Located 6 message elements on the page
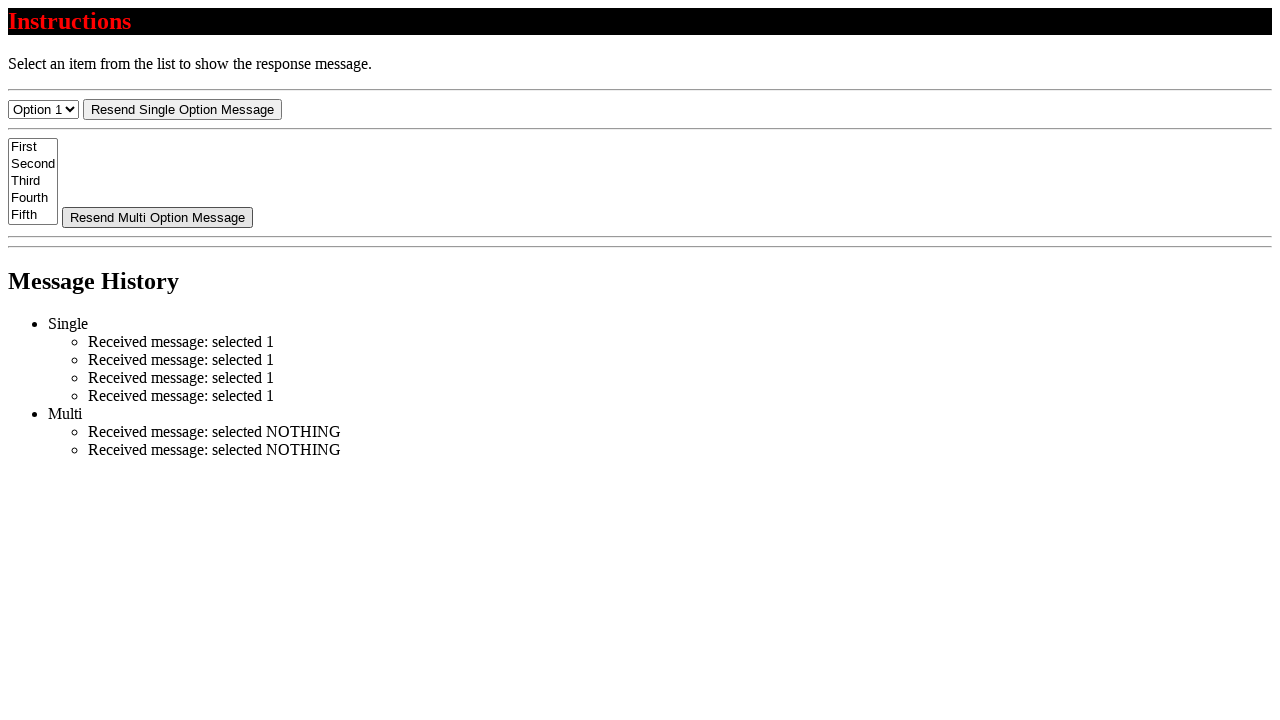

Verified that exactly 6 message elements are present on the page
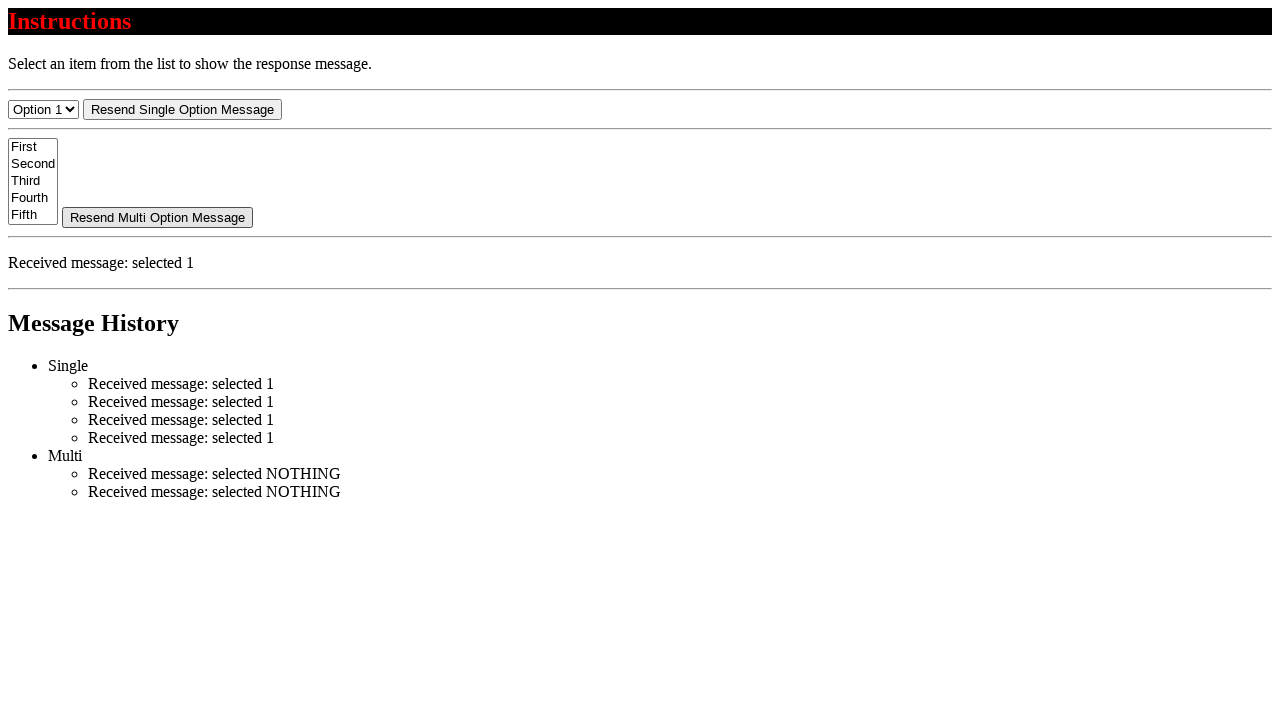

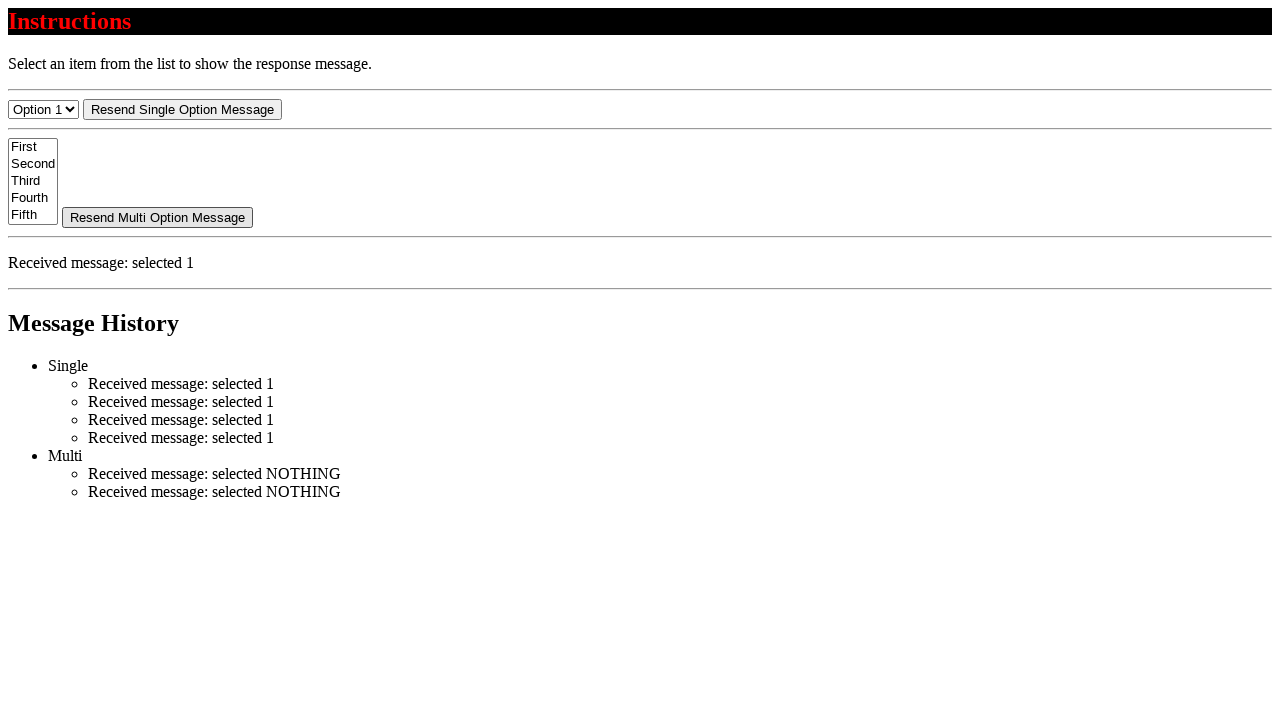